Tests JavaScript prompt alert functionality by triggering a prompt, entering text, and accepting it

Starting URL: https://v1.training-support.net/selenium/javascript-alerts

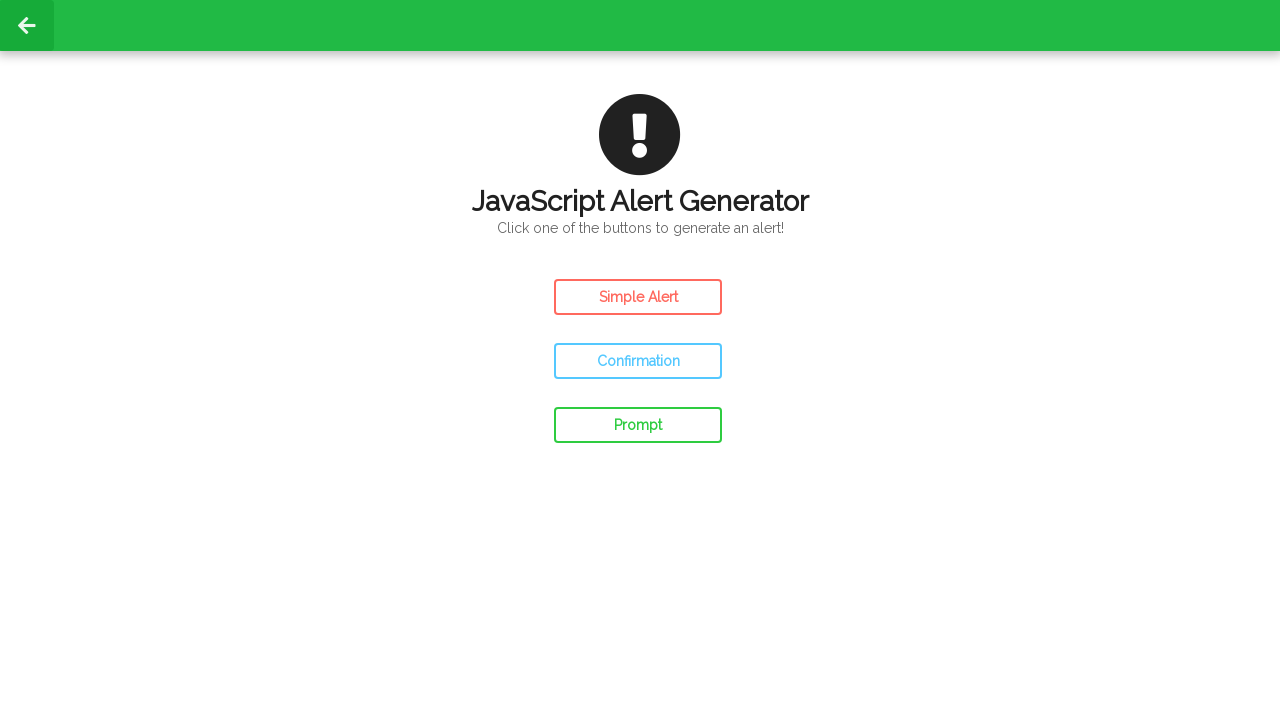

Navigated to JavaScript alerts training page
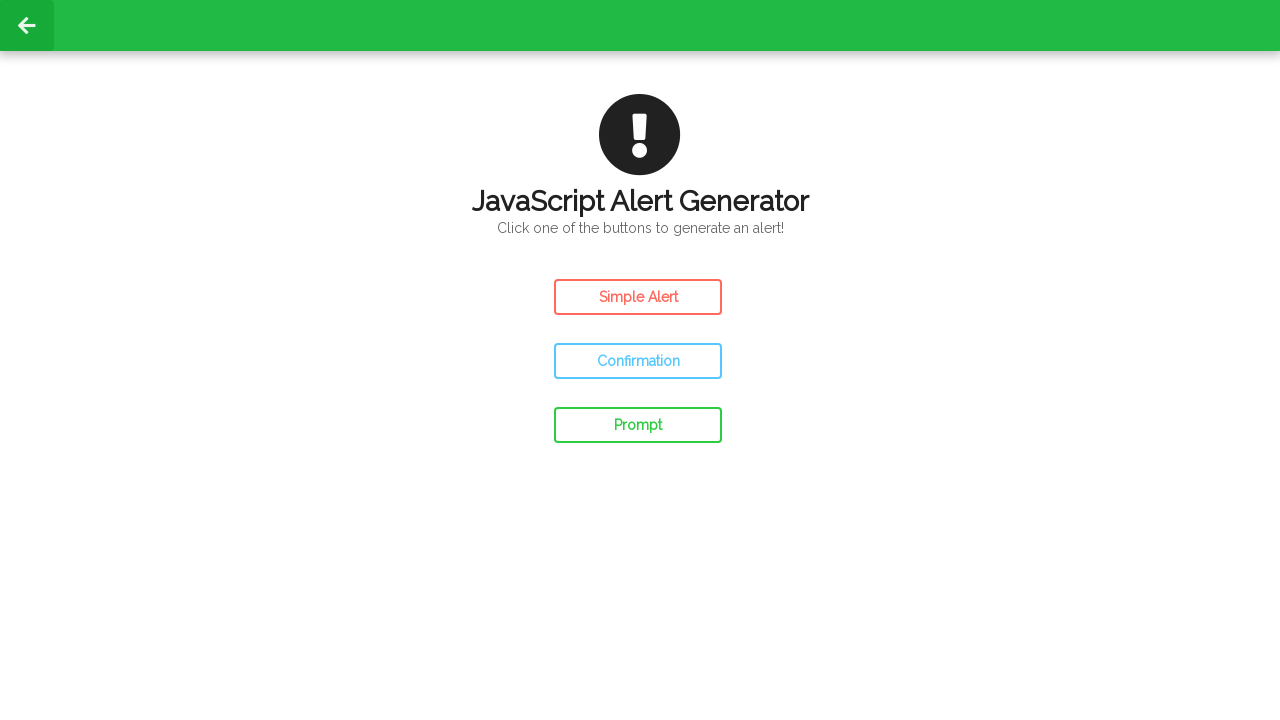

Clicked prompt button to trigger JavaScript prompt alert at (638, 425) on #prompt
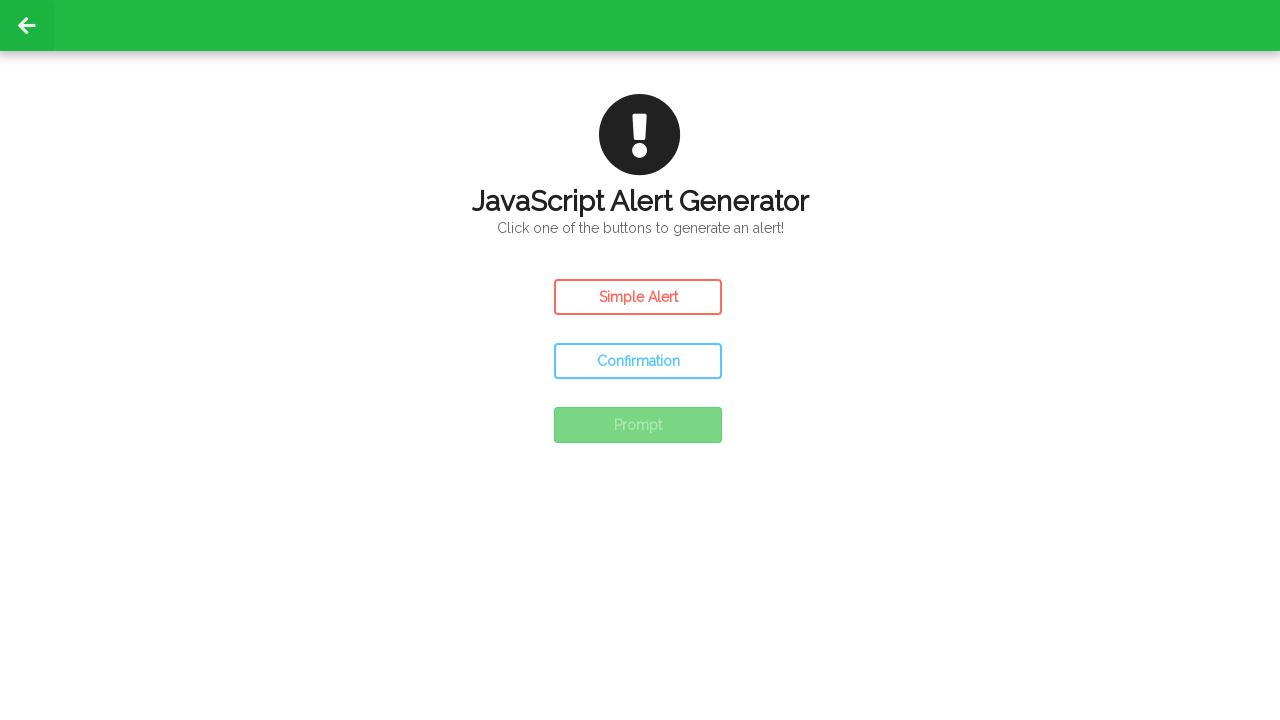

Set up dialog handler to accept prompt with text 'Shubham'
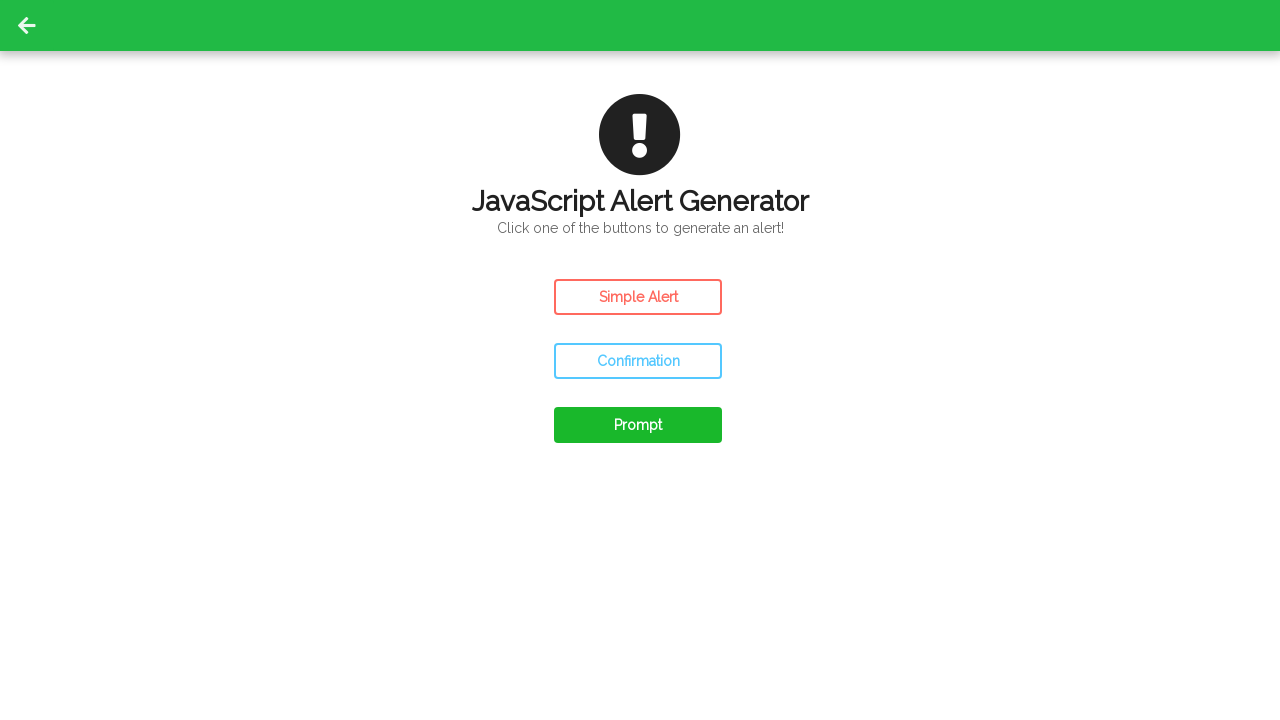

Waited for prompt dialog to be processed
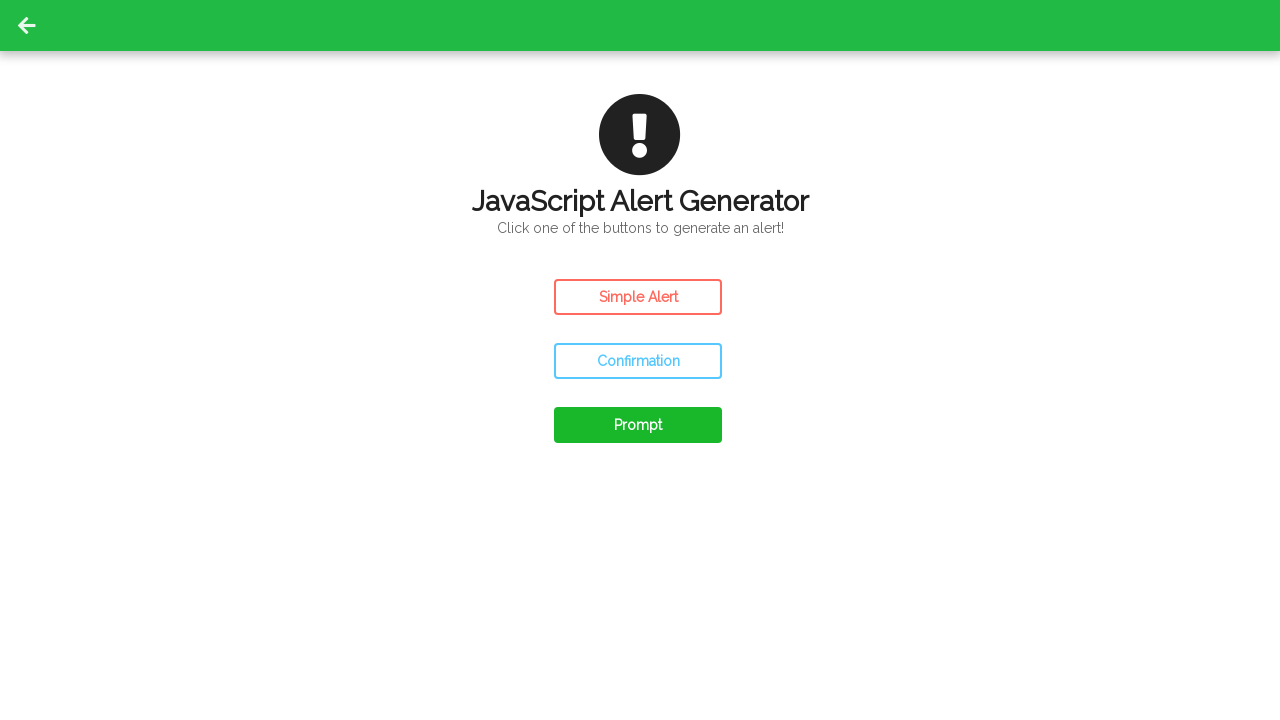

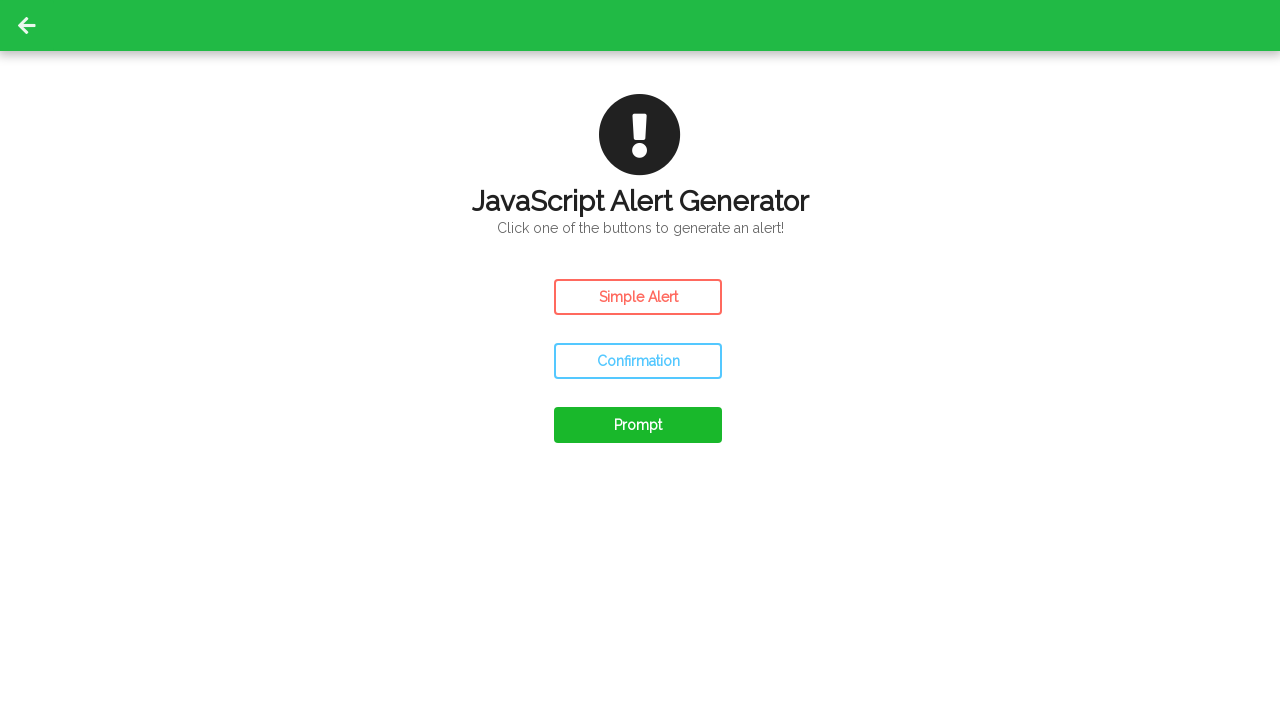